Navigates to MediBuddy healthcare website and verifies the page loads by checking the page title and URL.

Starting URL: https://www.medibuddy.in/

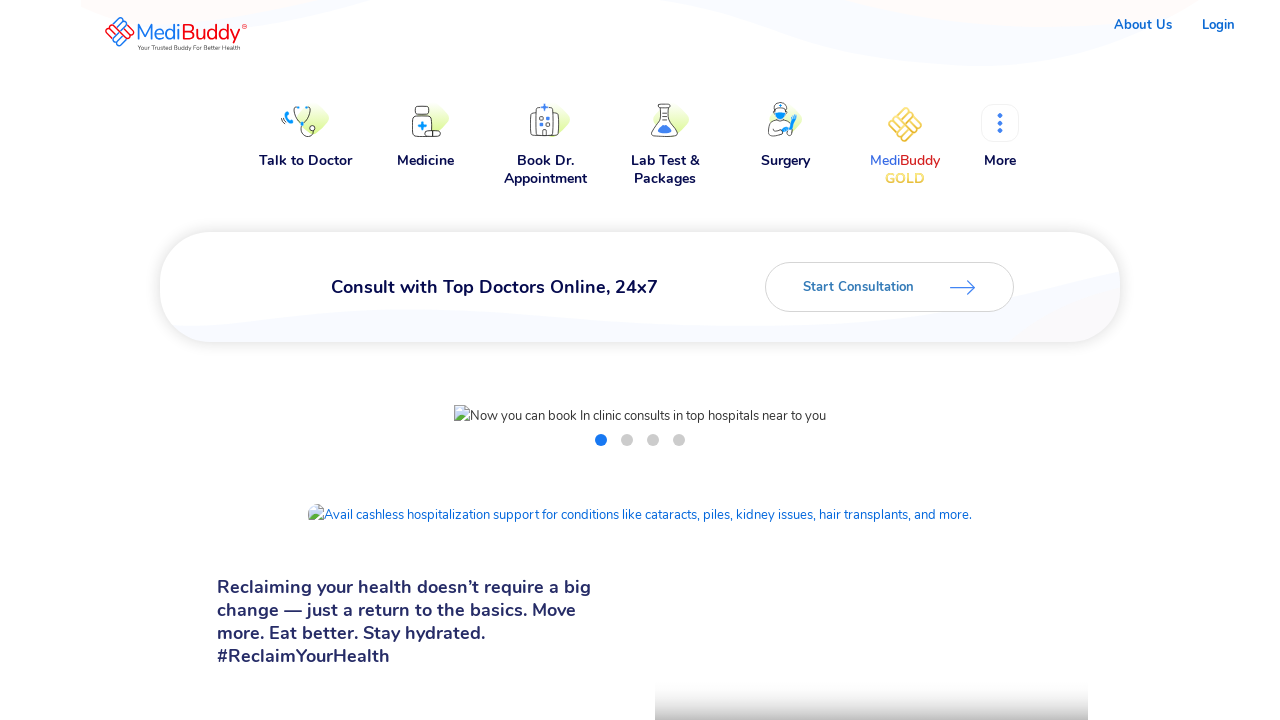

Waited for page DOM content to load
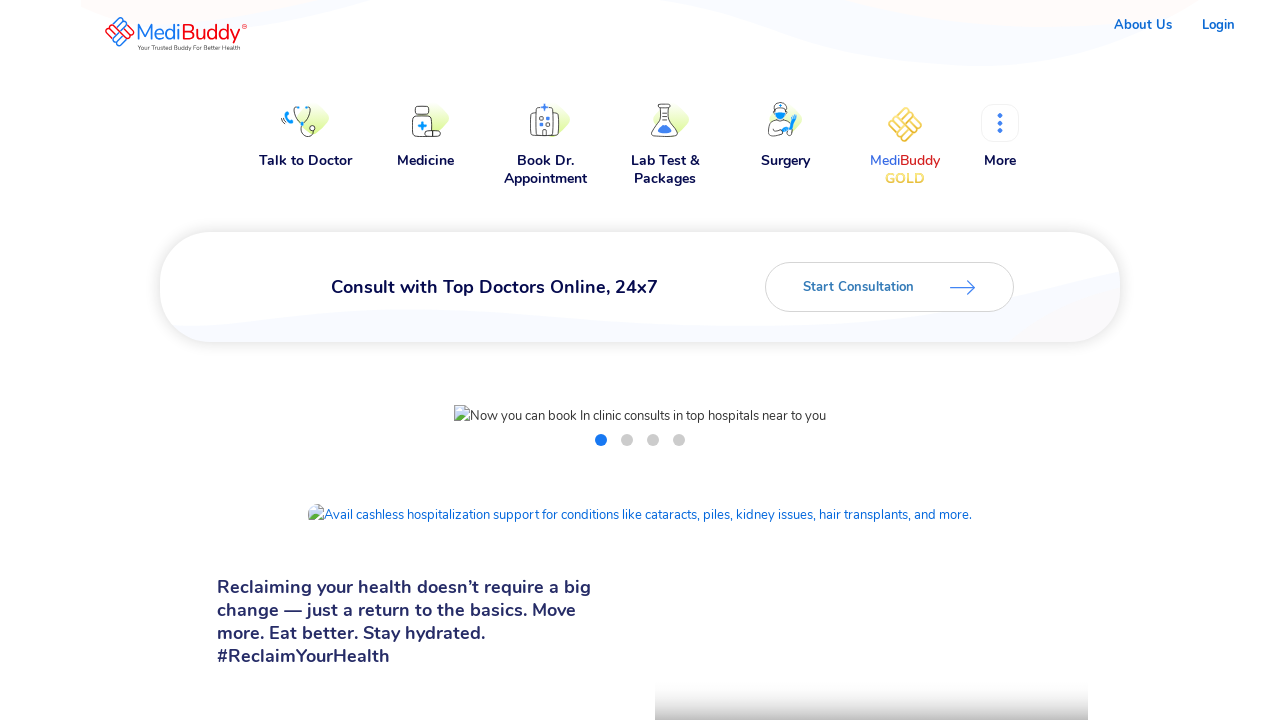

Retrieved page title
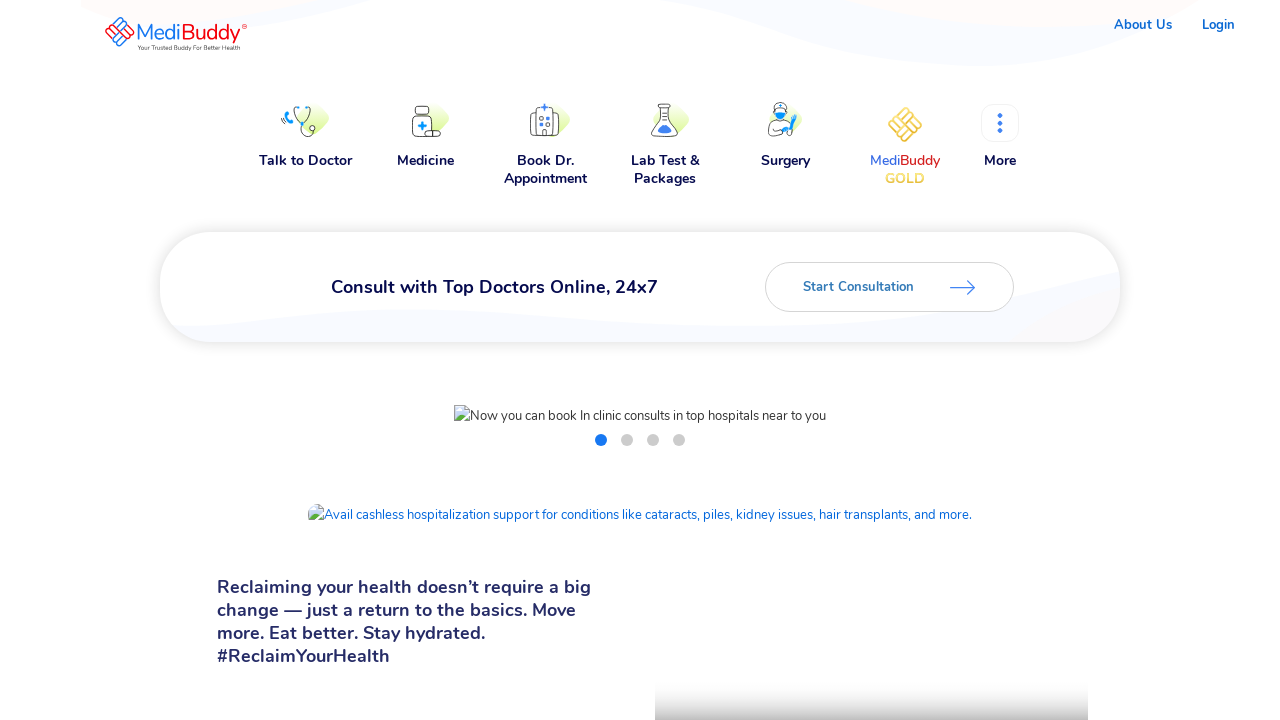

Verified page title is not empty
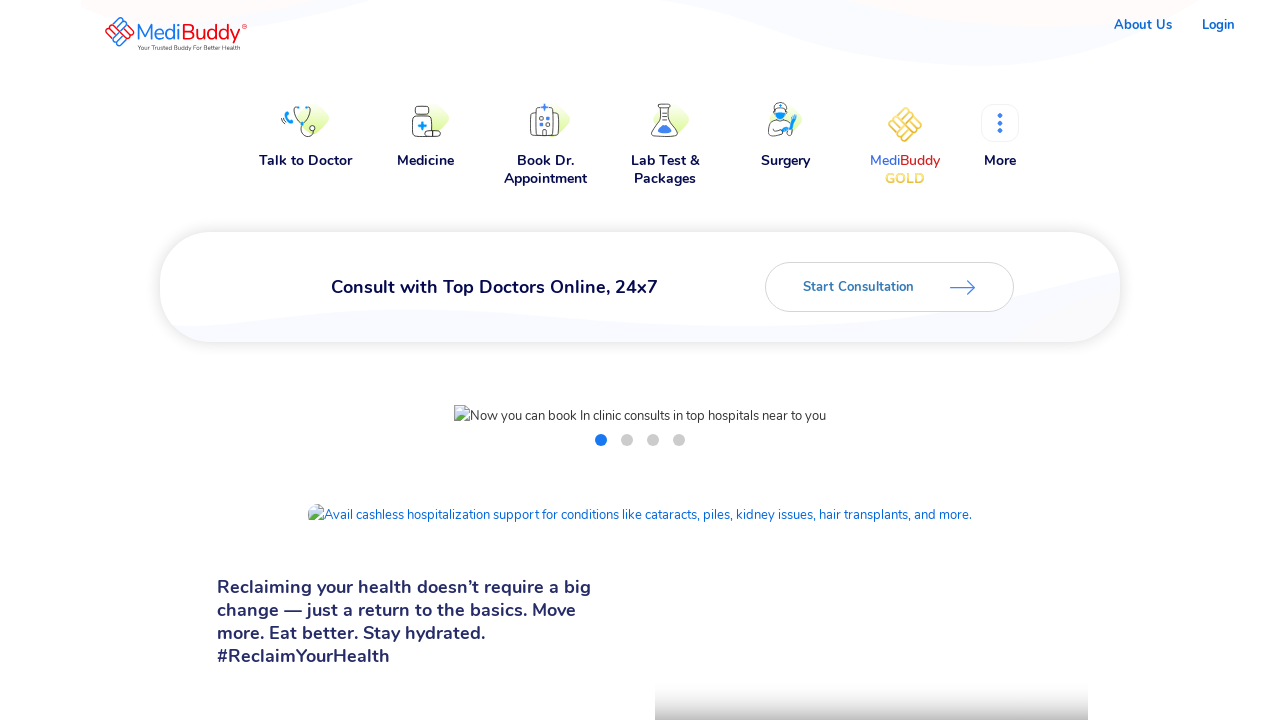

Retrieved current page URL
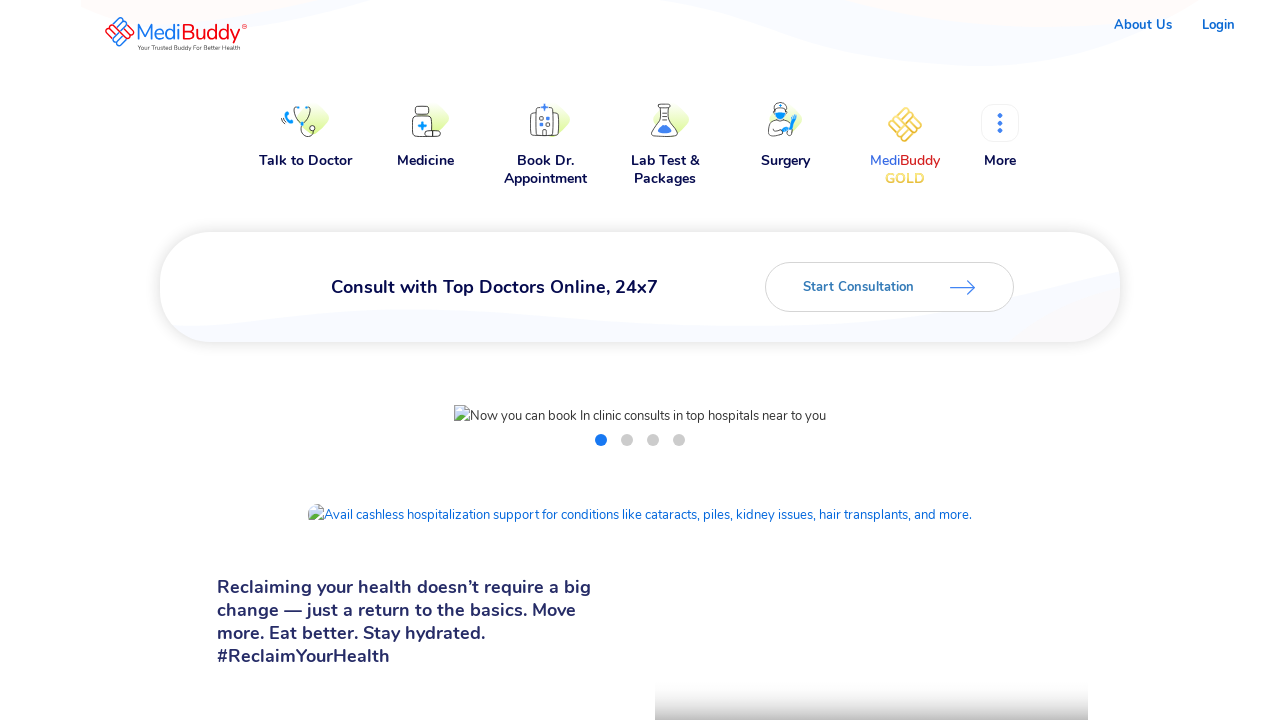

Verified URL contains 'medibuddy.in'
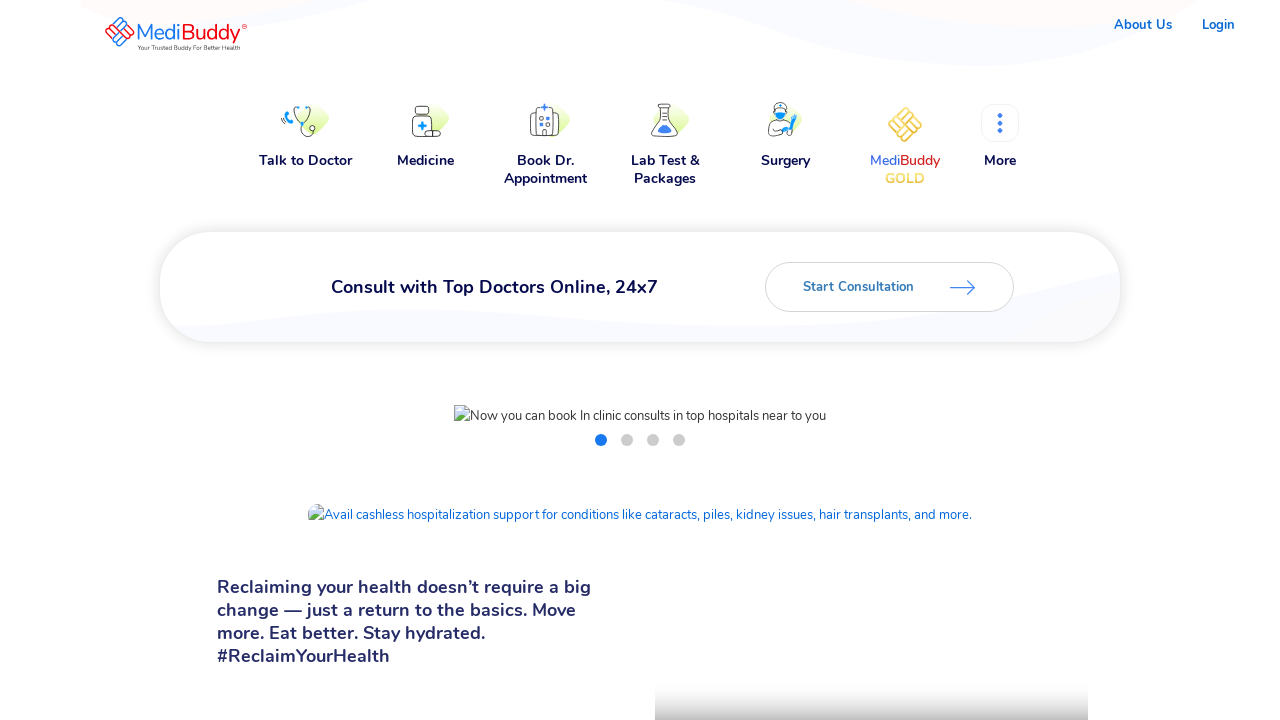

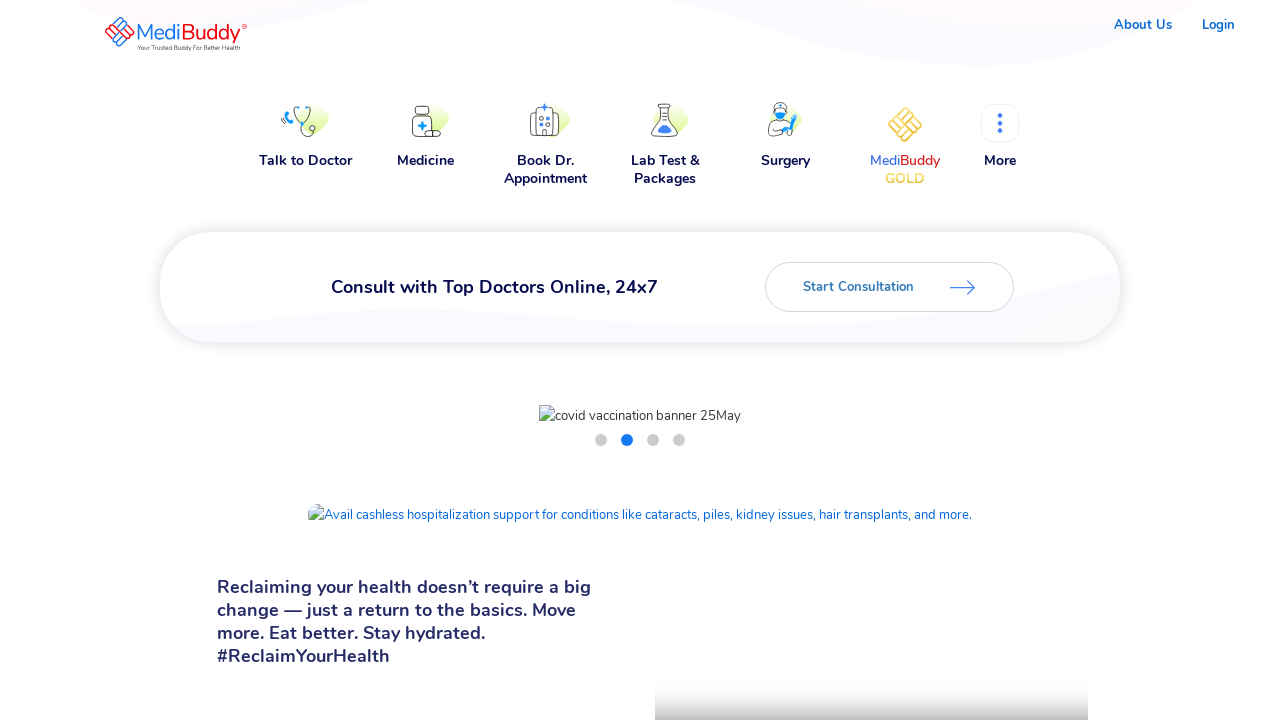